Tests the worksheets menu navigation, opening standard worksheets and loading a worksheet guide in the Elan IDE.

Starting URL: https://elan-language.github.io/LanguageAndIDE/

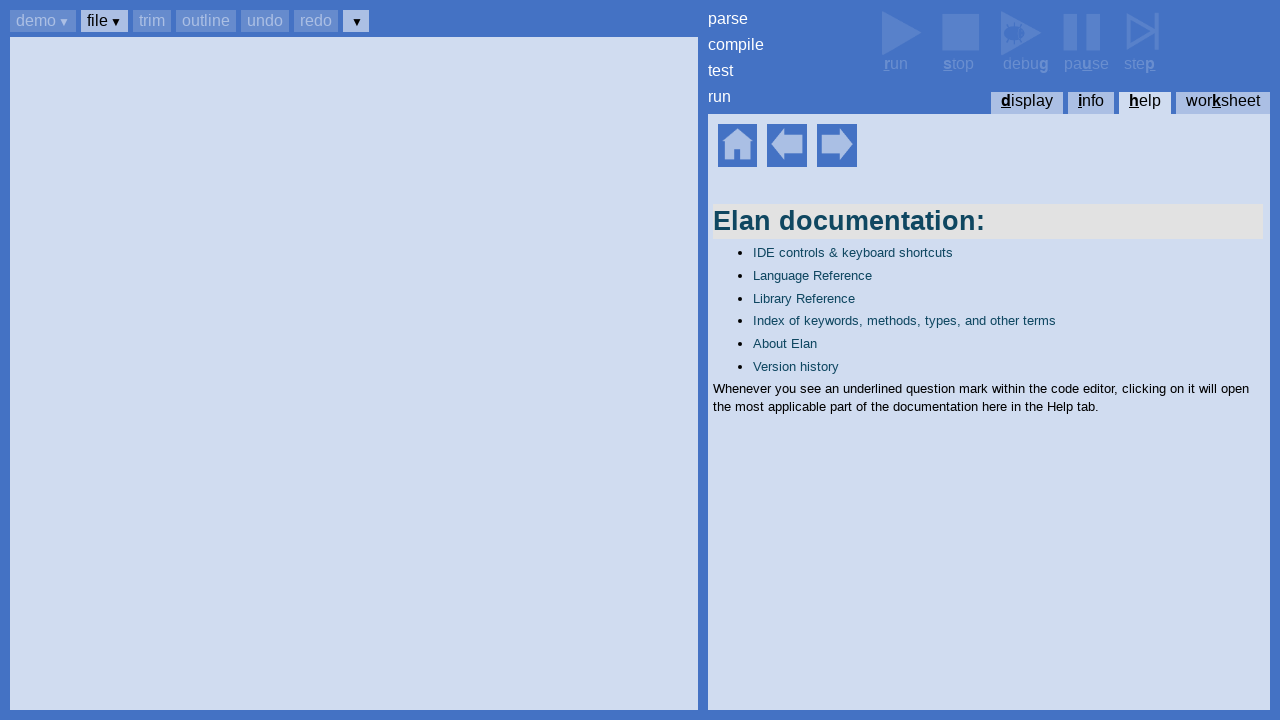

Set up dialog handler to auto-accept dialogs
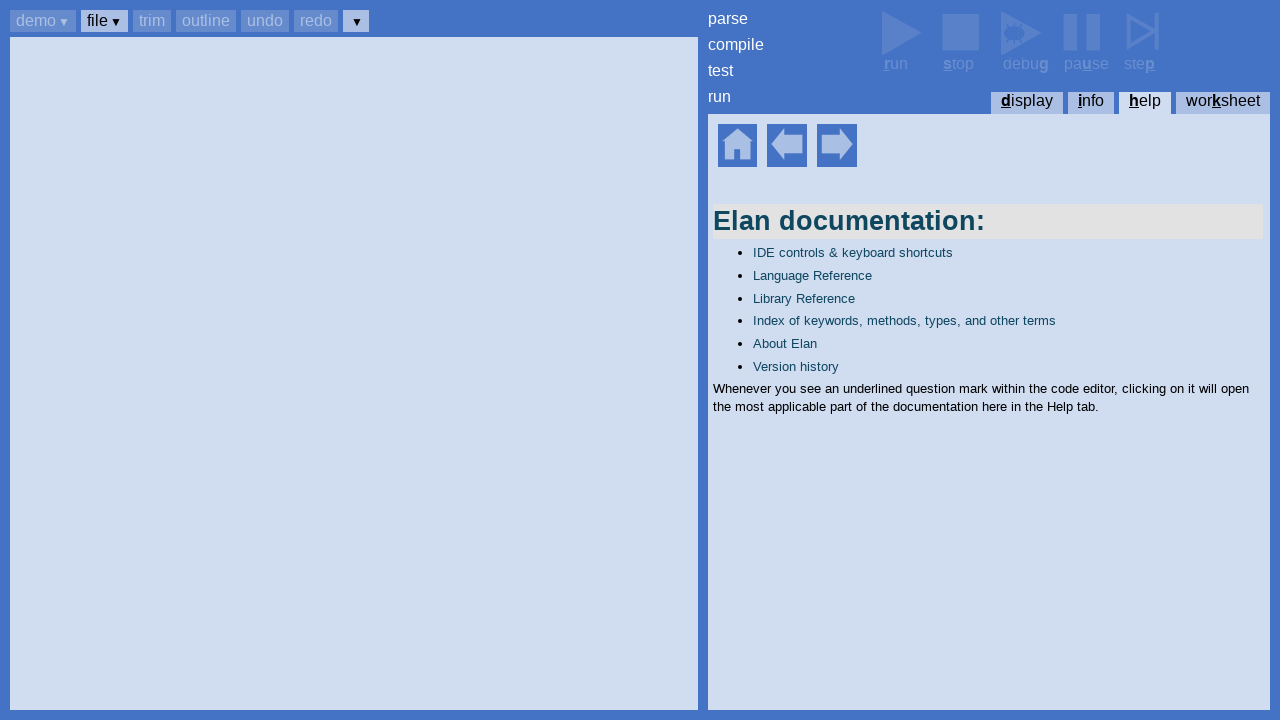

Help panel became visible
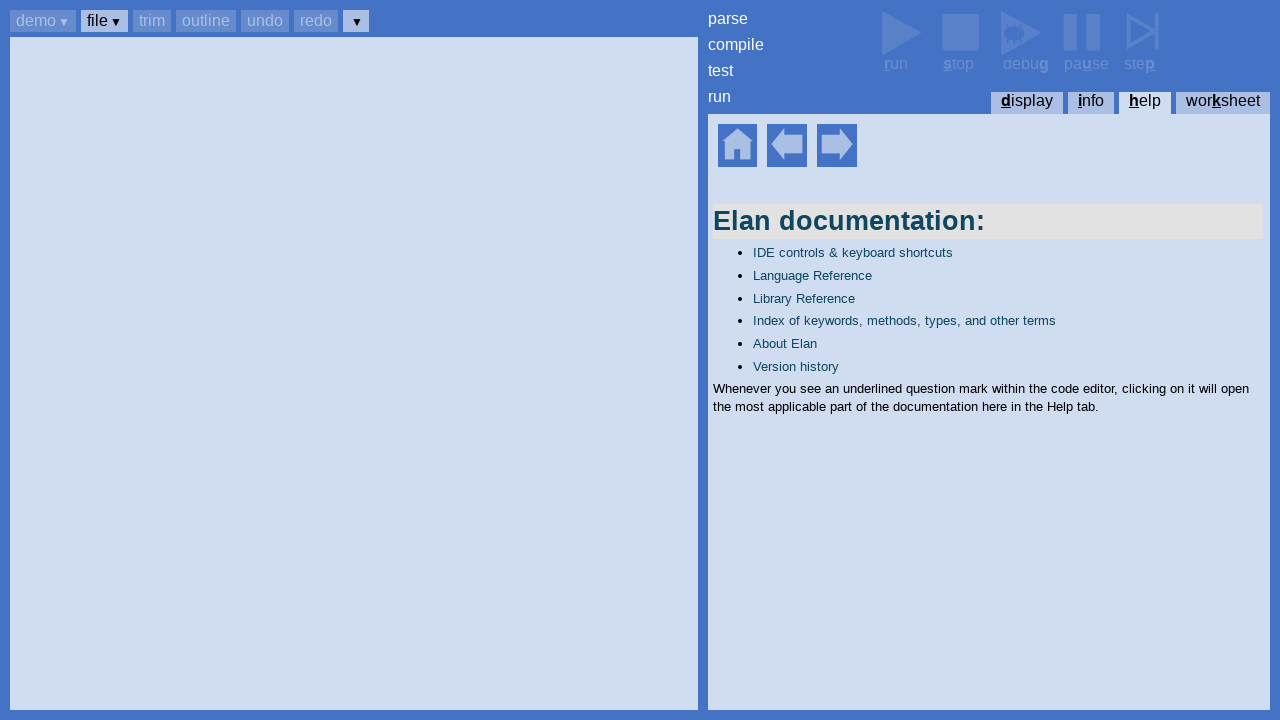

Pressed Control+k to open worksheets panel
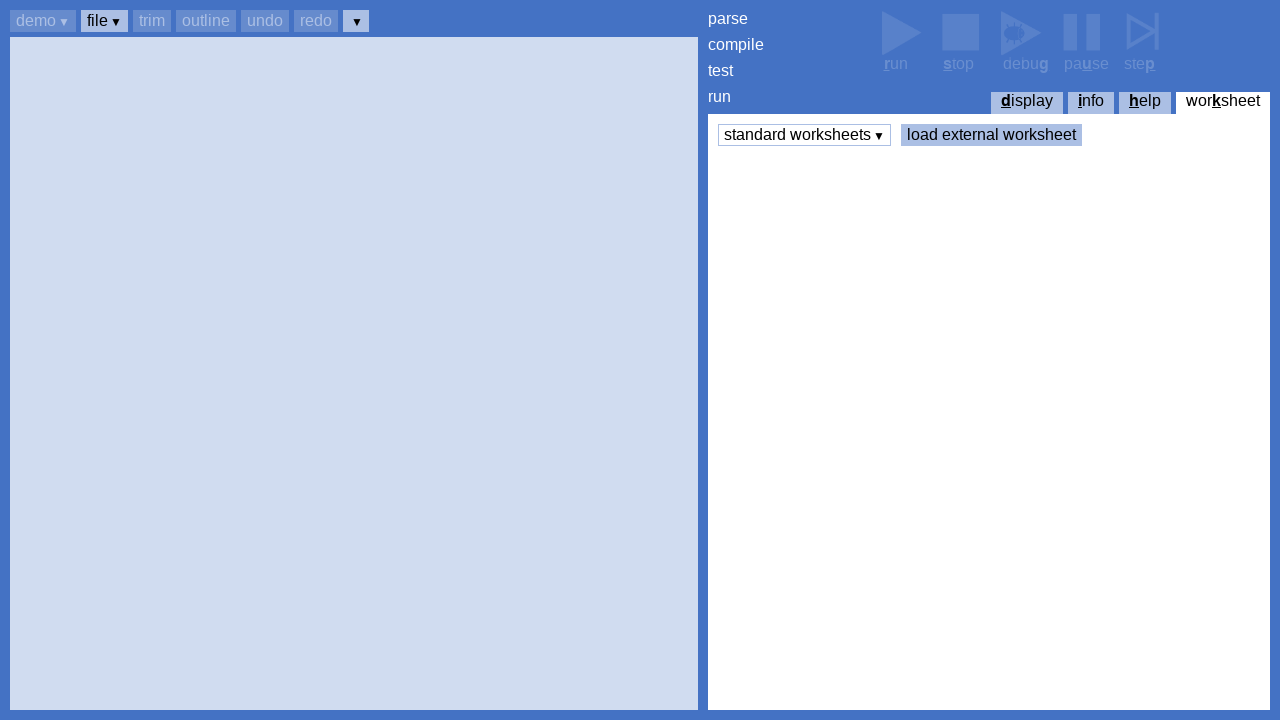

Pressed Enter to open standard worksheets menu
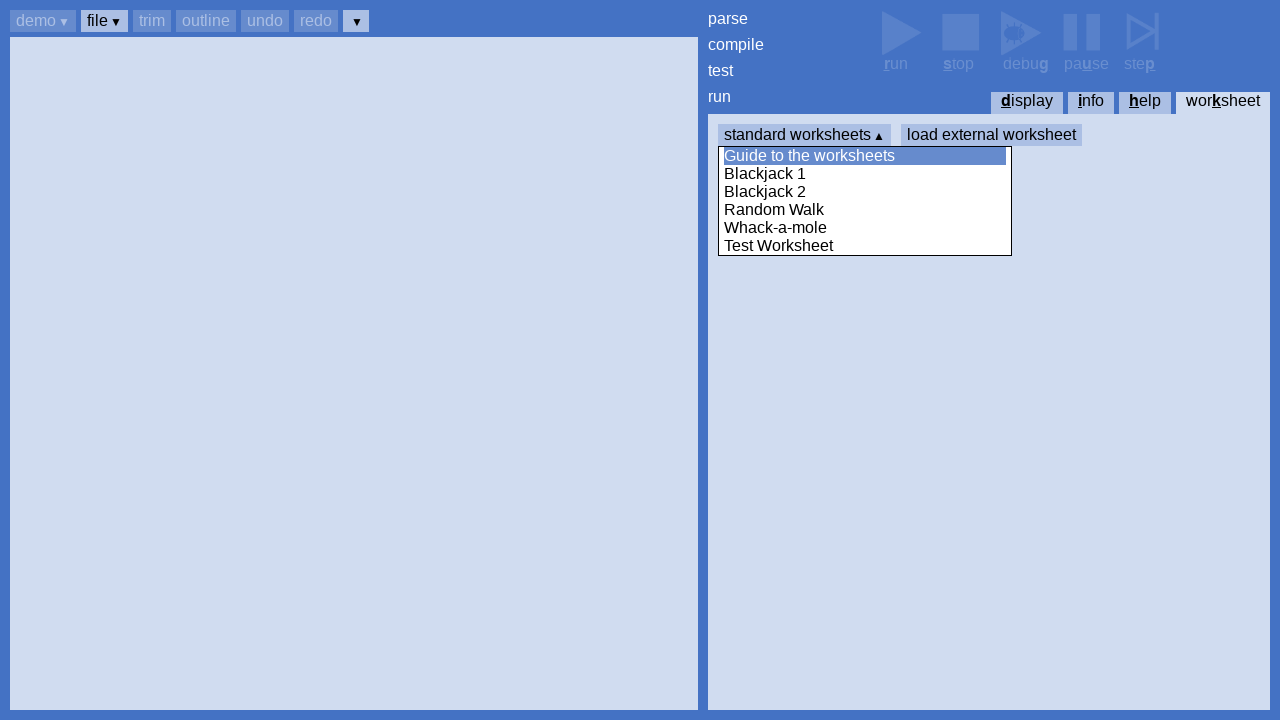

Worksheets menu loaded and 'Guide to the worksheets' option appeared
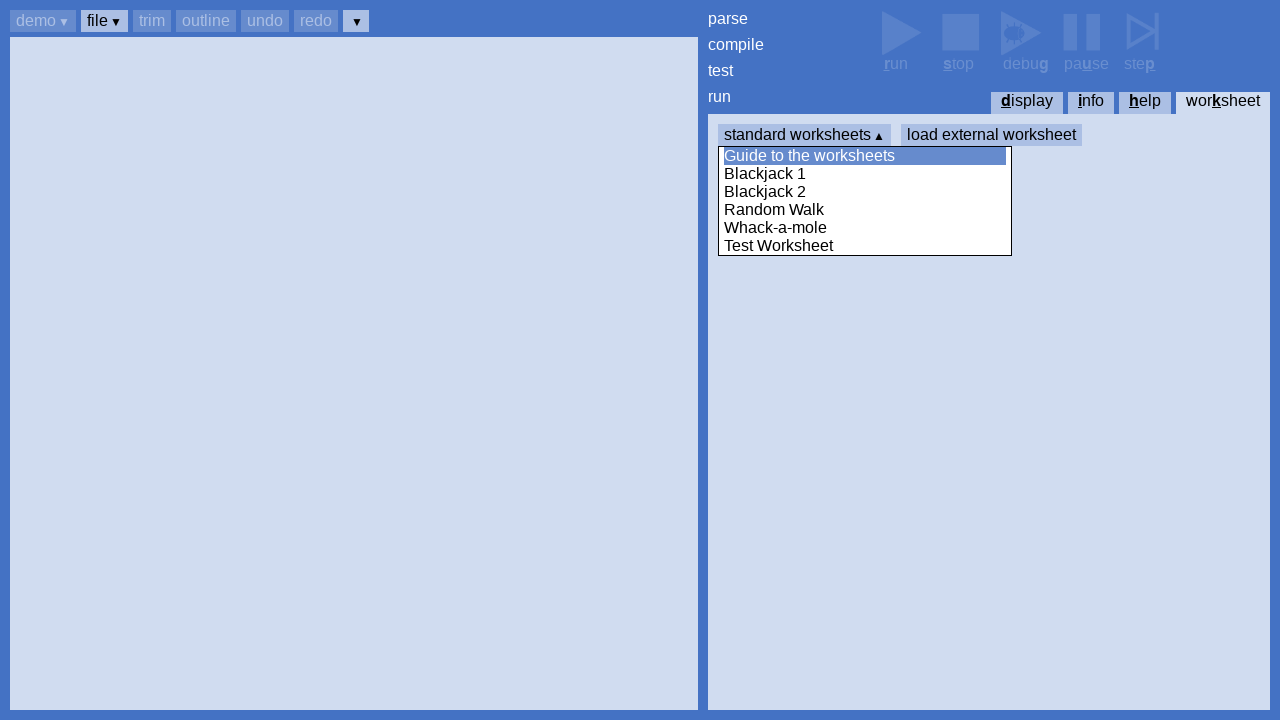

Pressed Enter to select the worksheet guide
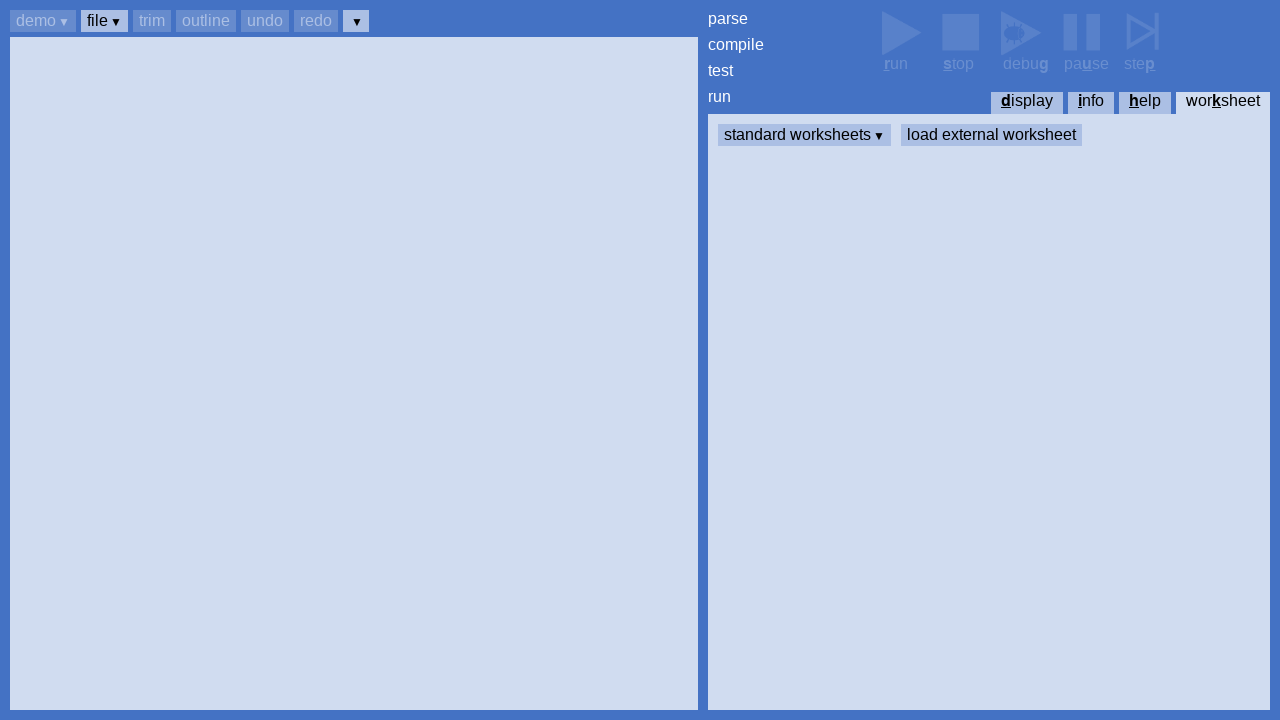

Worksheet iframe loaded successfully
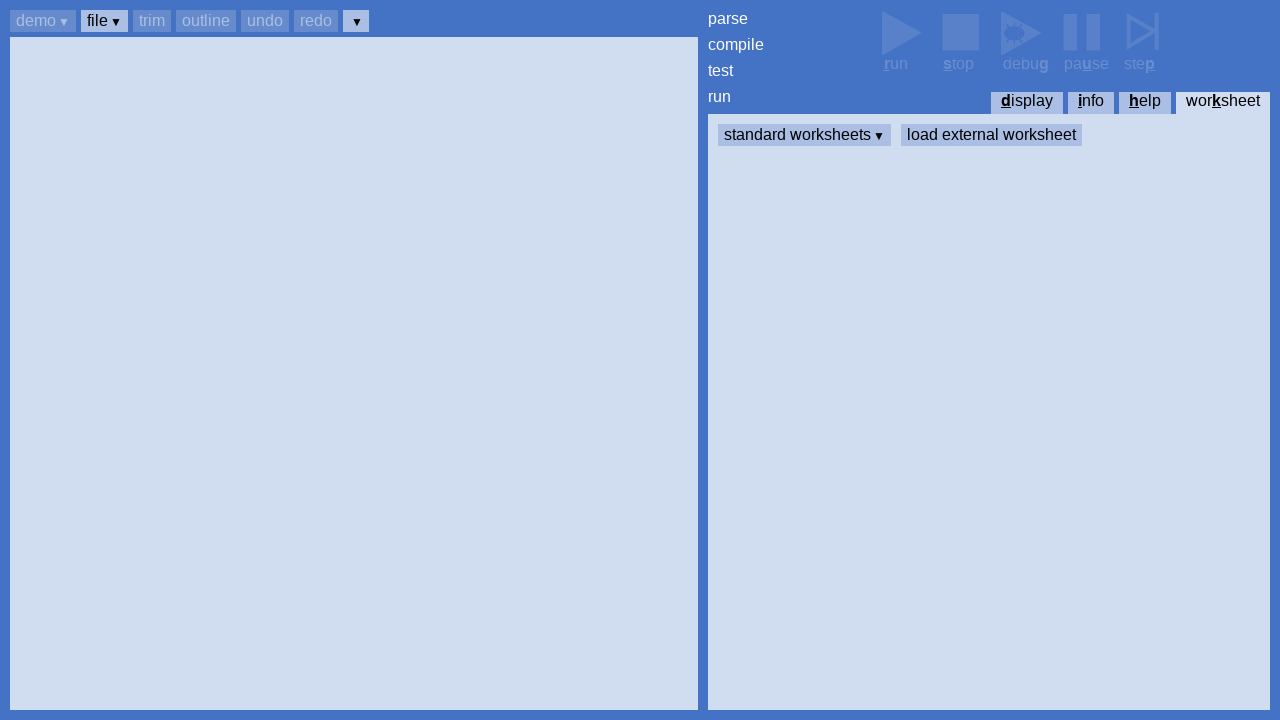

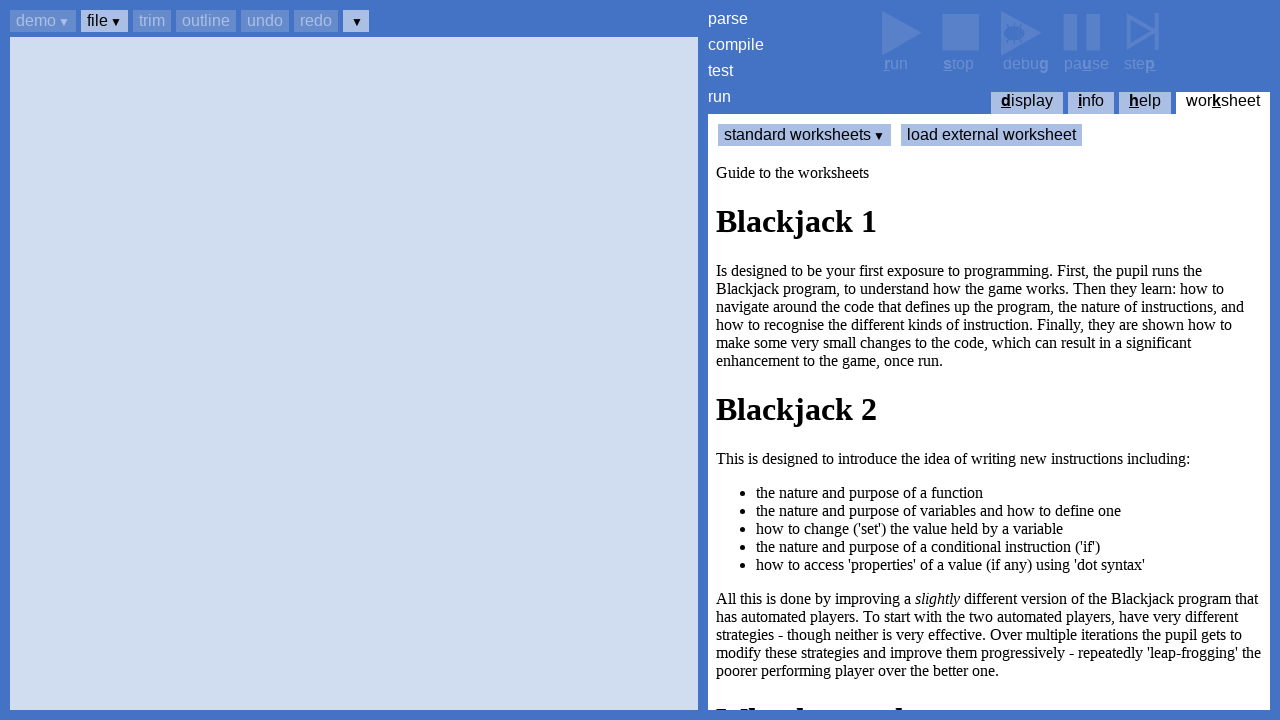